Navigates to RedBus website and clicks a button element that contains the letter 's' in its text, demonstrating XPath contains() functionality

Starting URL: https://www.redbus.in/

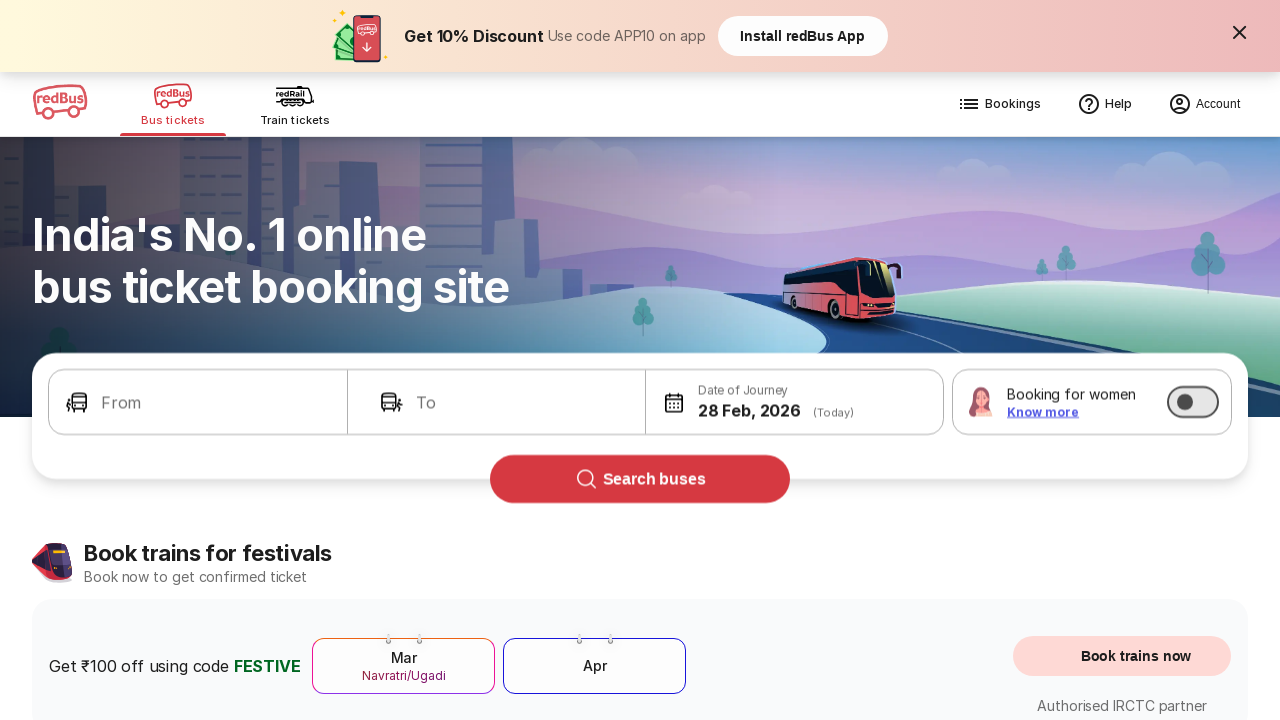

Navigated to RedBus website
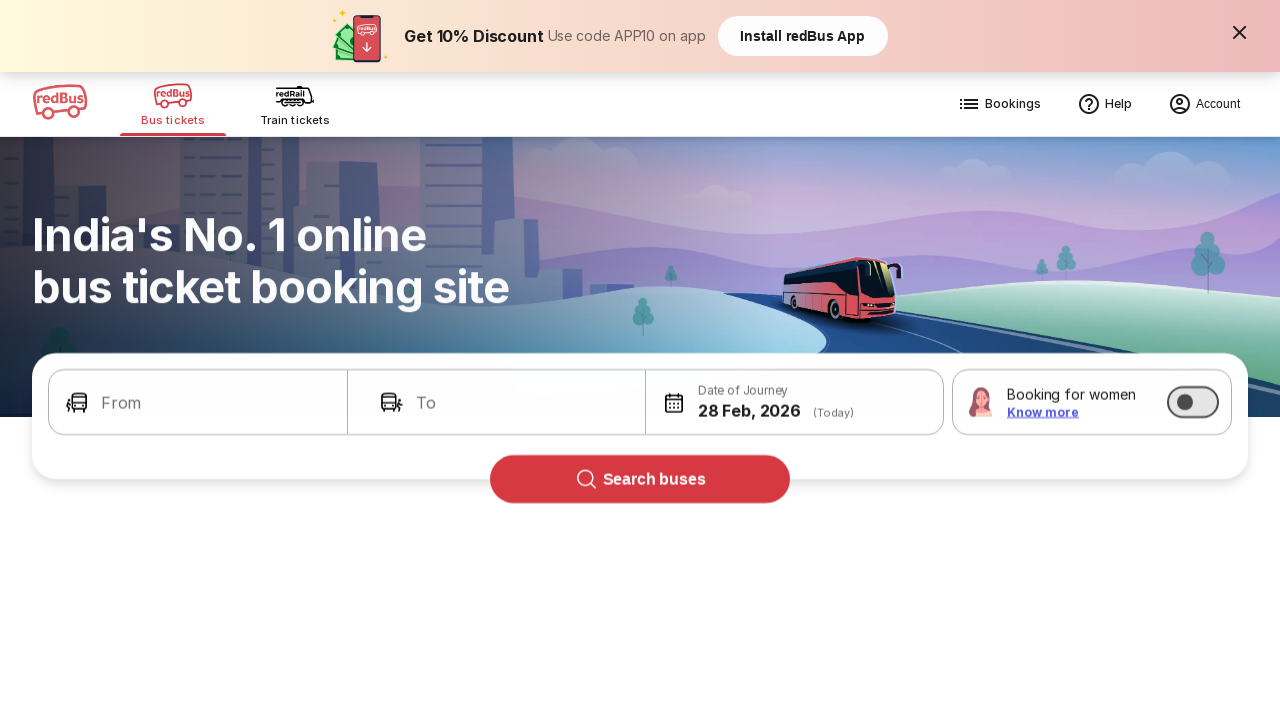

Clicked button element containing letter 's' using XPath contains() functionality at (640, 479) on xpath=//button[contains(text(),'s')]
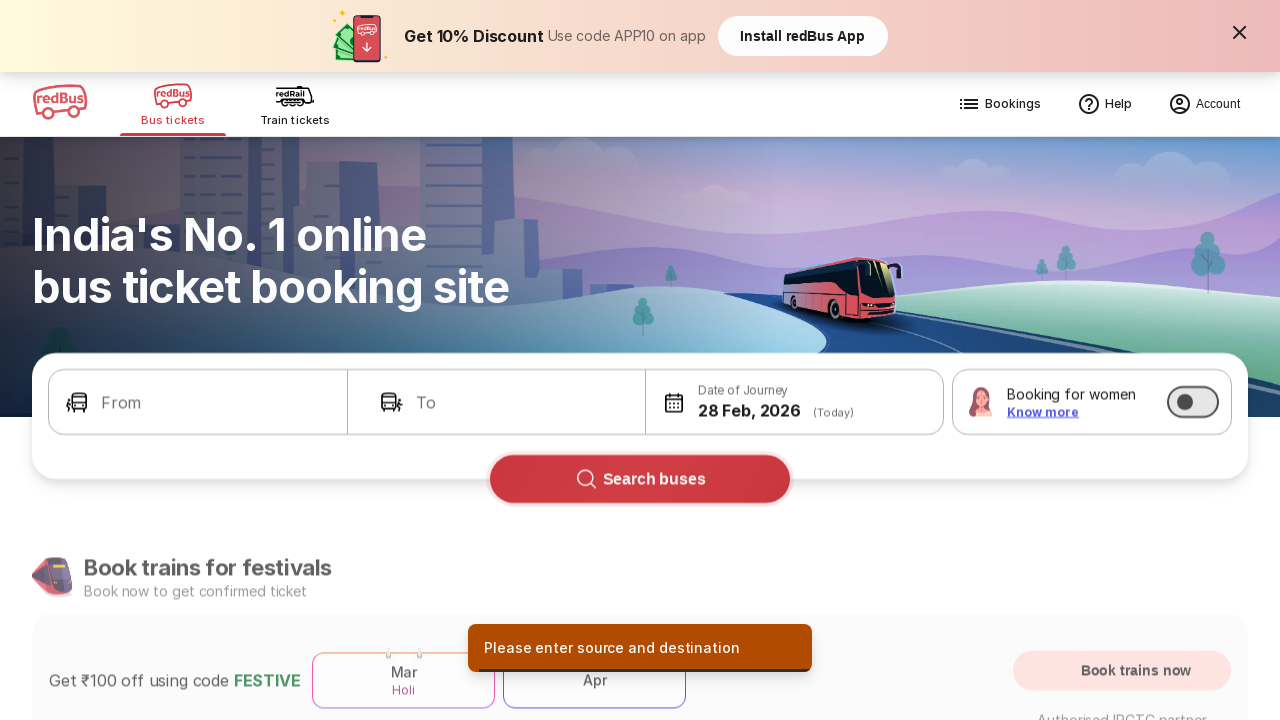

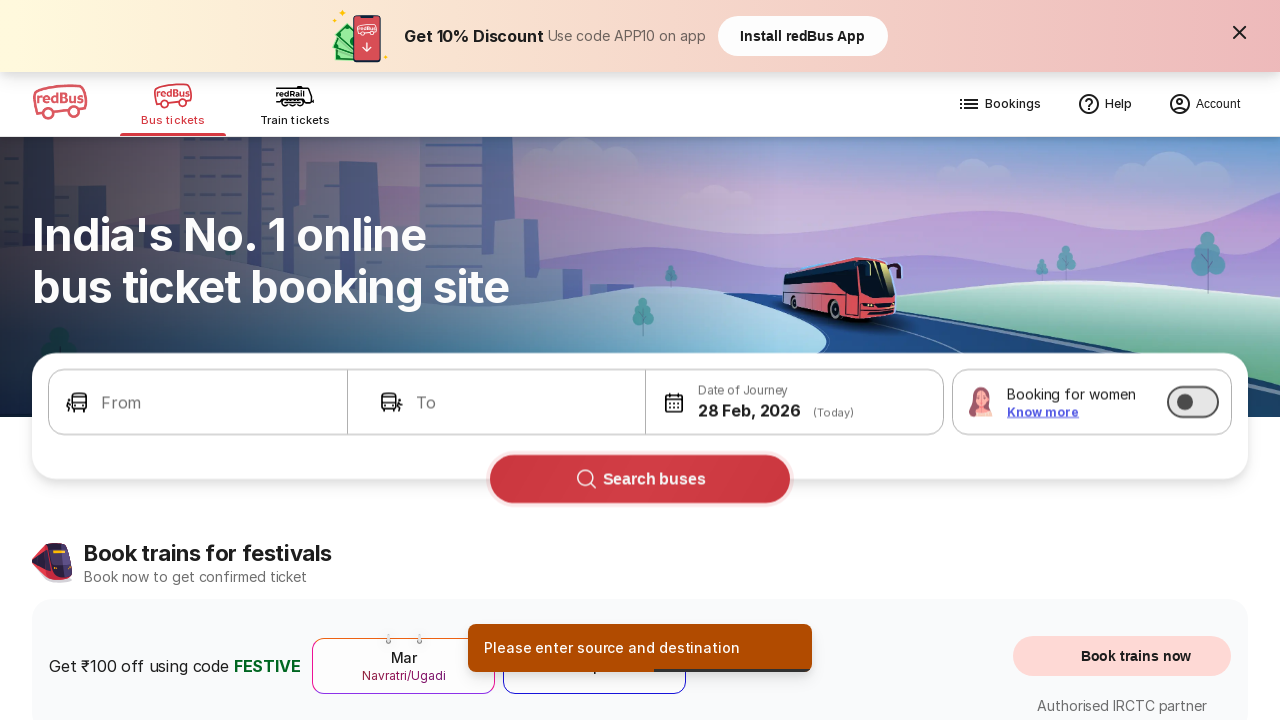